Tests filtering to display all items after viewing filtered lists

Starting URL: https://demo.playwright.dev/todomvc

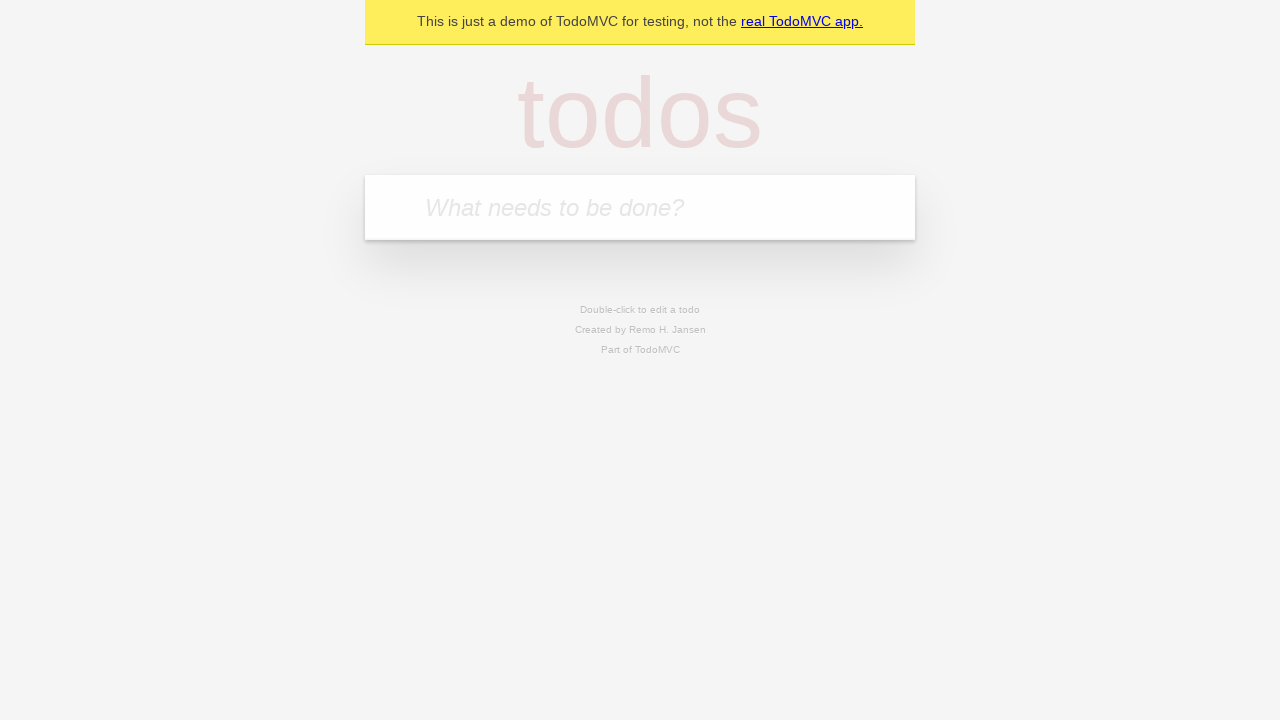

Filled first todo item with 'buy some cheese' on internal:attr=[placeholder="What needs to be done?"i]
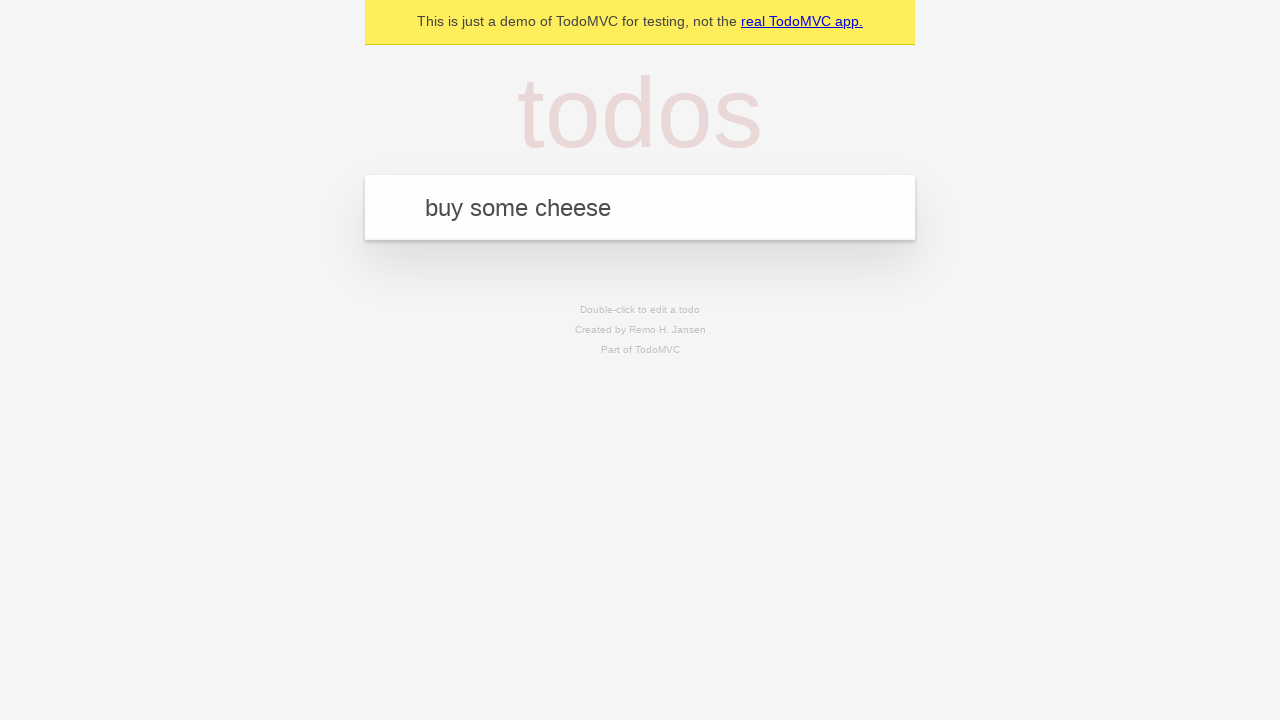

Pressed Enter to create first todo on internal:attr=[placeholder="What needs to be done?"i]
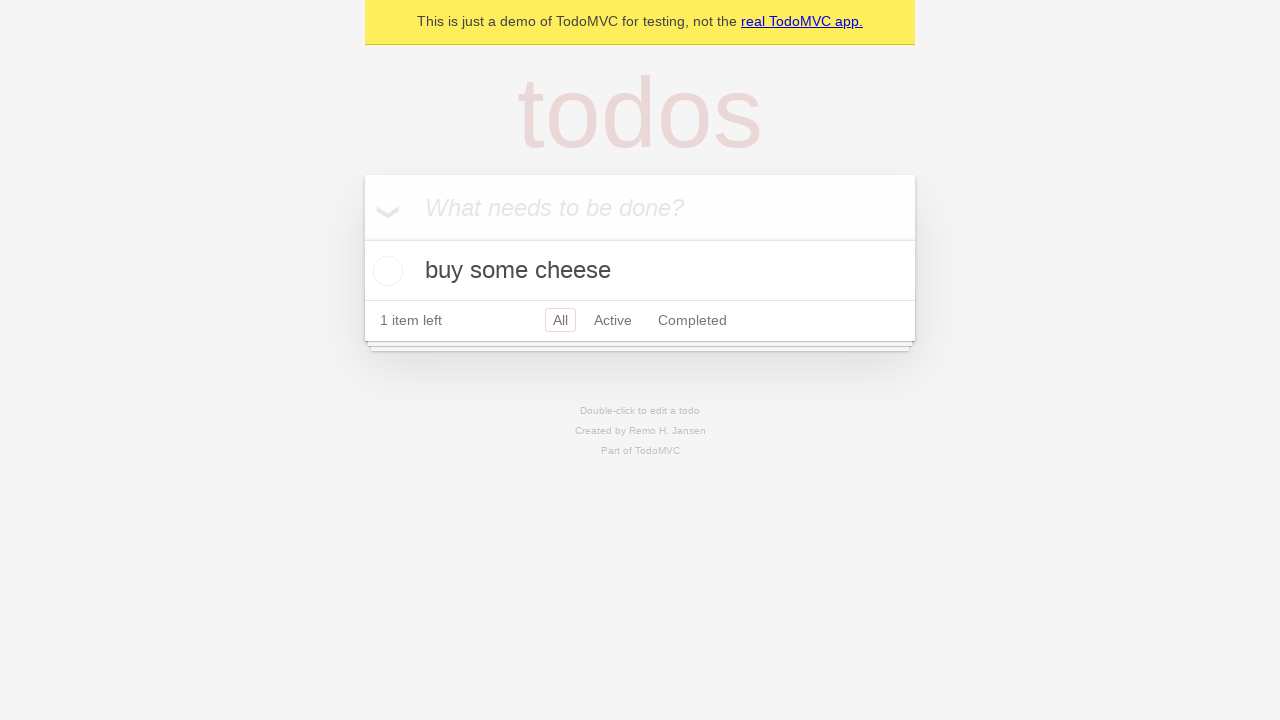

Filled second todo item with 'feed the cat' on internal:attr=[placeholder="What needs to be done?"i]
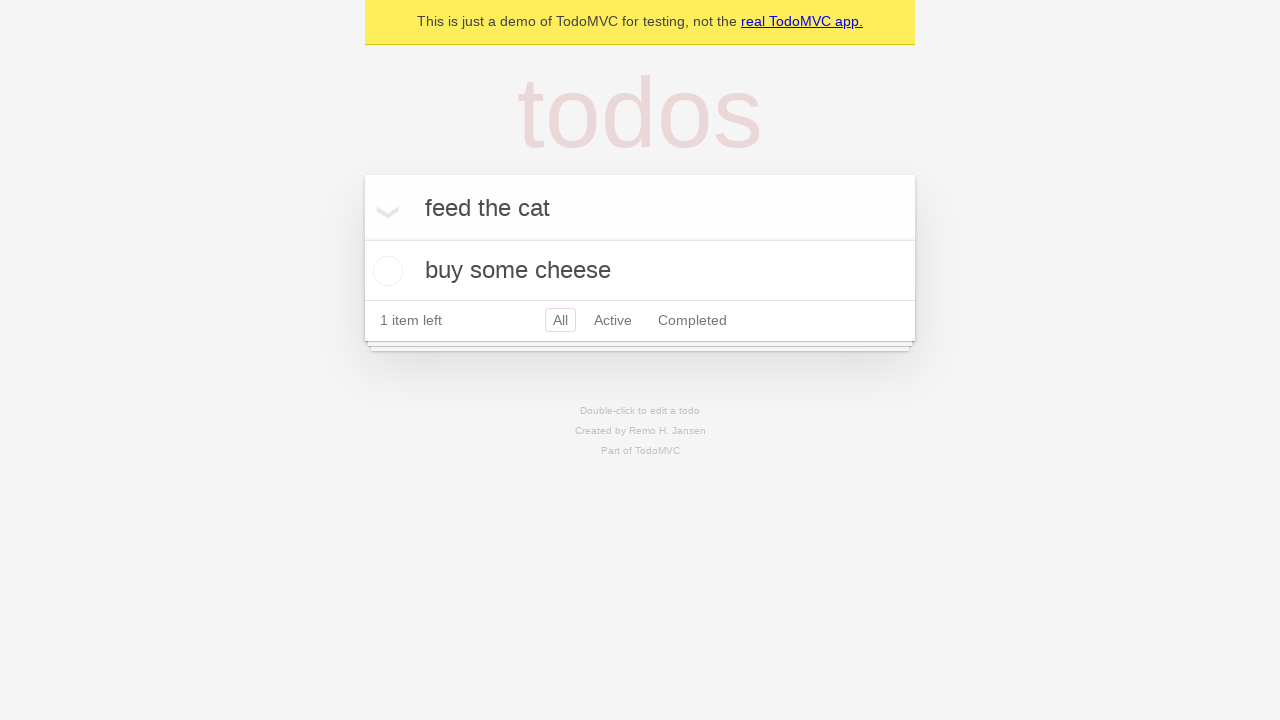

Pressed Enter to create second todo on internal:attr=[placeholder="What needs to be done?"i]
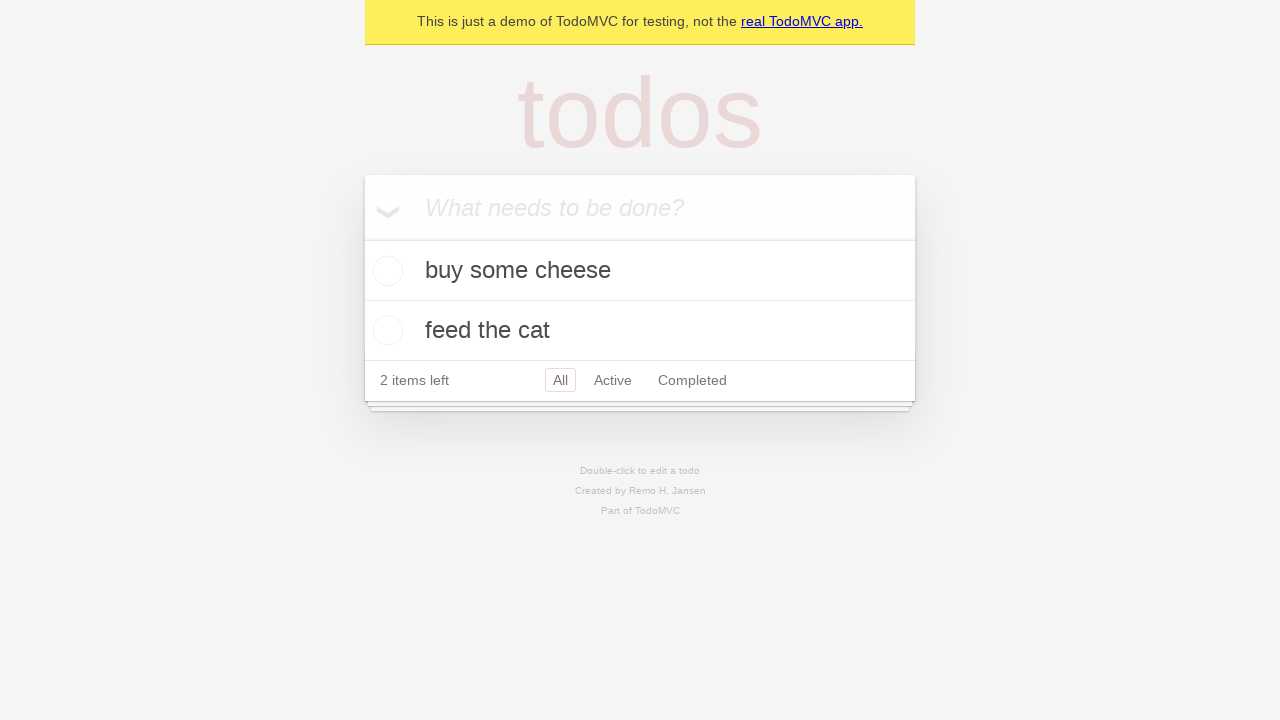

Filled third todo item with 'book a doctors appointment' on internal:attr=[placeholder="What needs to be done?"i]
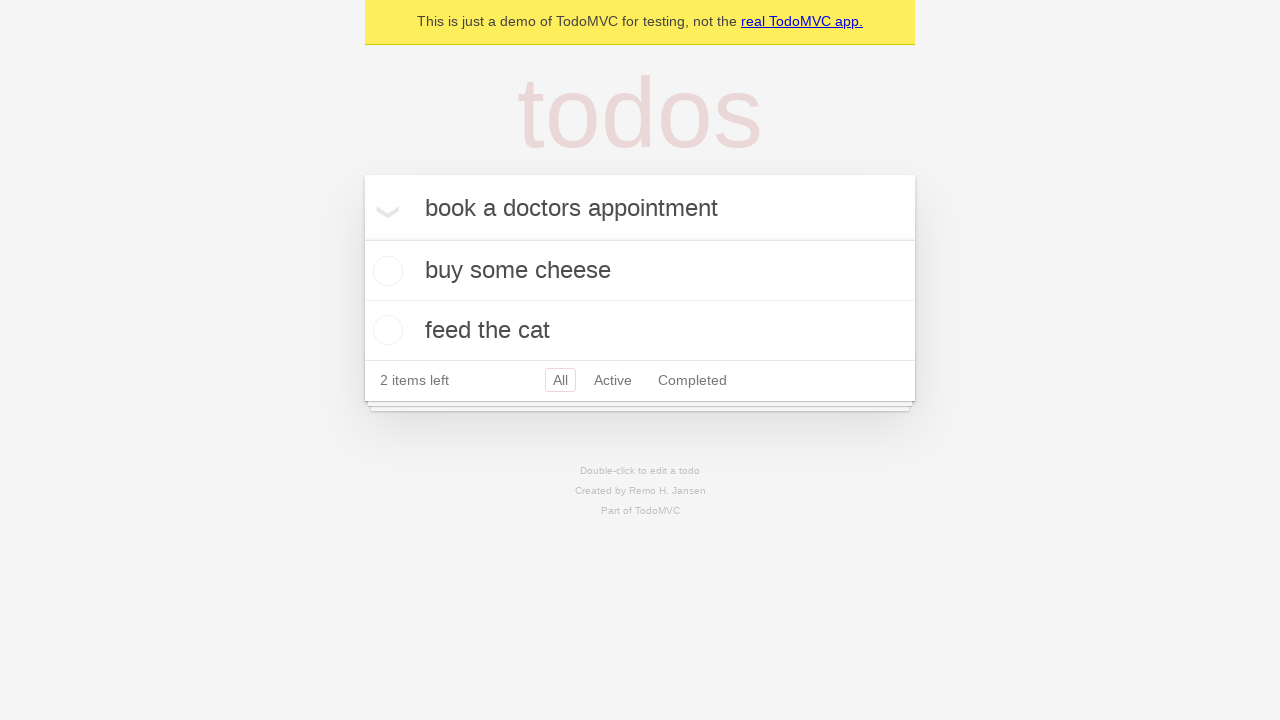

Pressed Enter to create third todo on internal:attr=[placeholder="What needs to be done?"i]
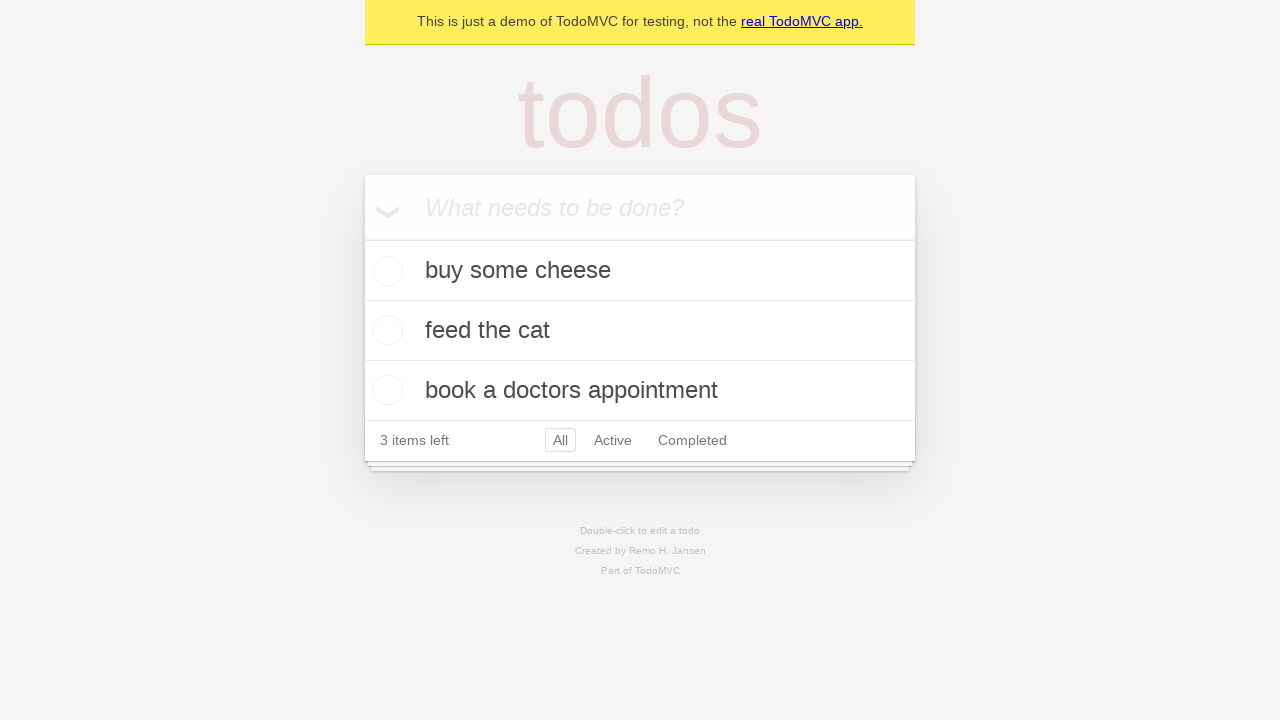

All three todo items loaded
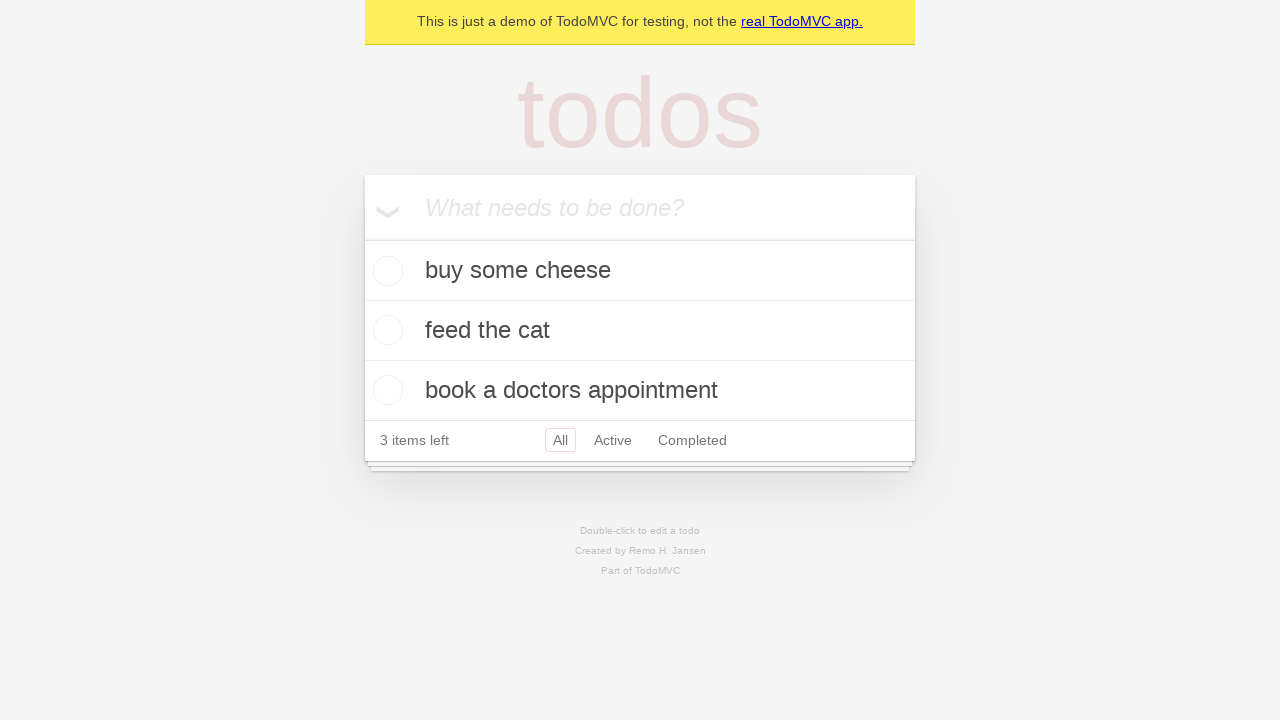

Marked second todo item as complete at (385, 330) on internal:testid=[data-testid="todo-item"s] >> nth=1 >> internal:role=checkbox
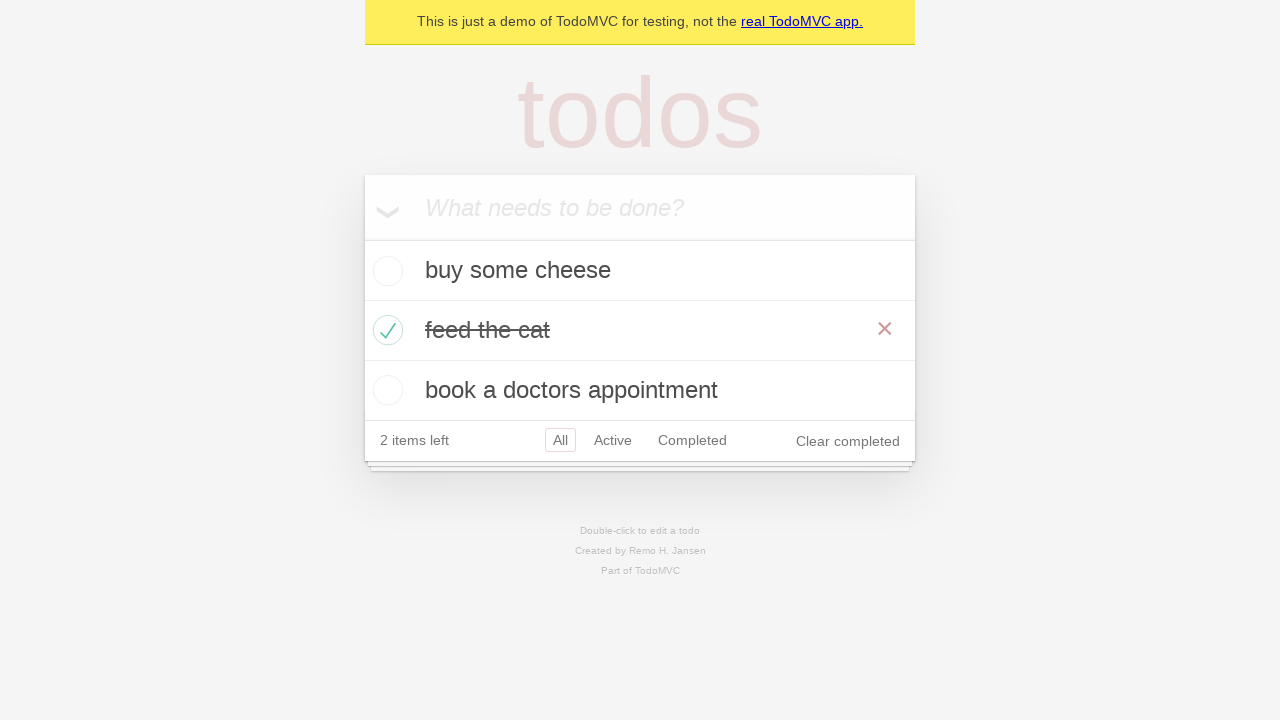

Clicked 'Active' filter to show only active items at (613, 440) on internal:role=link[name="Active"i]
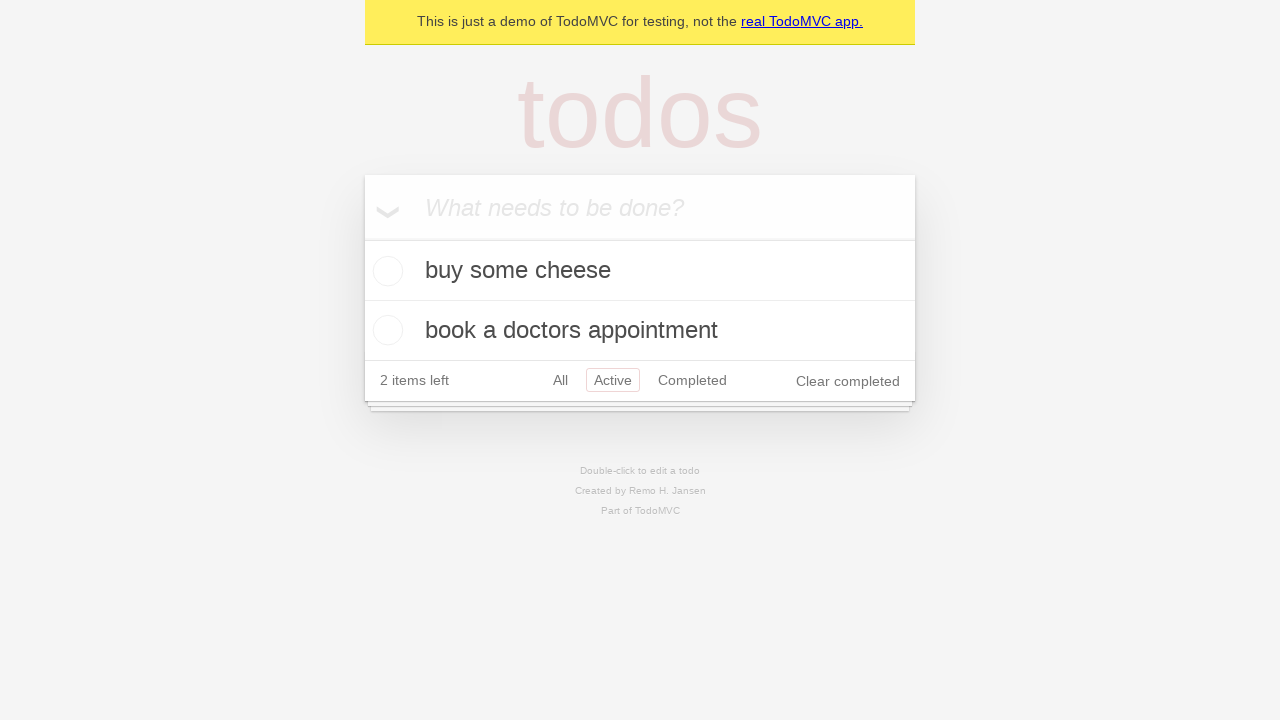

Clicked 'Completed' filter to show only completed items at (692, 380) on internal:role=link[name="Completed"i]
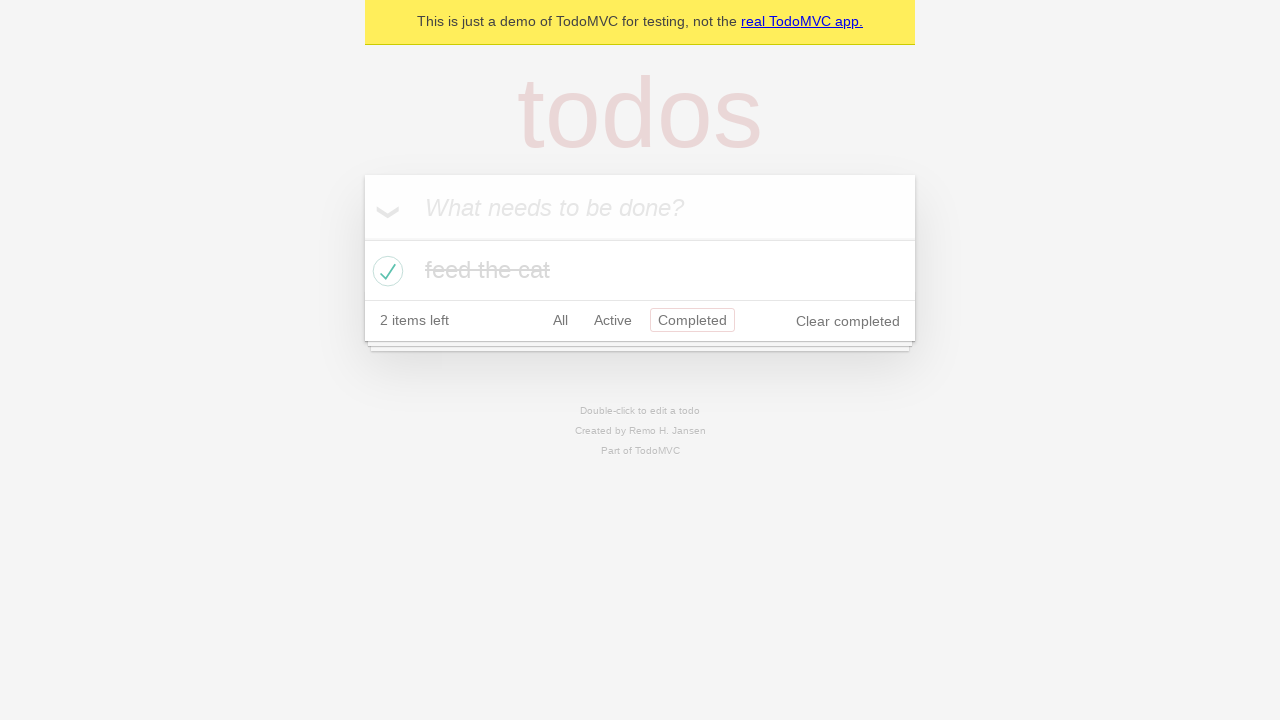

Clicked 'All' filter to display all todo items at (560, 320) on internal:role=link[name="All"i]
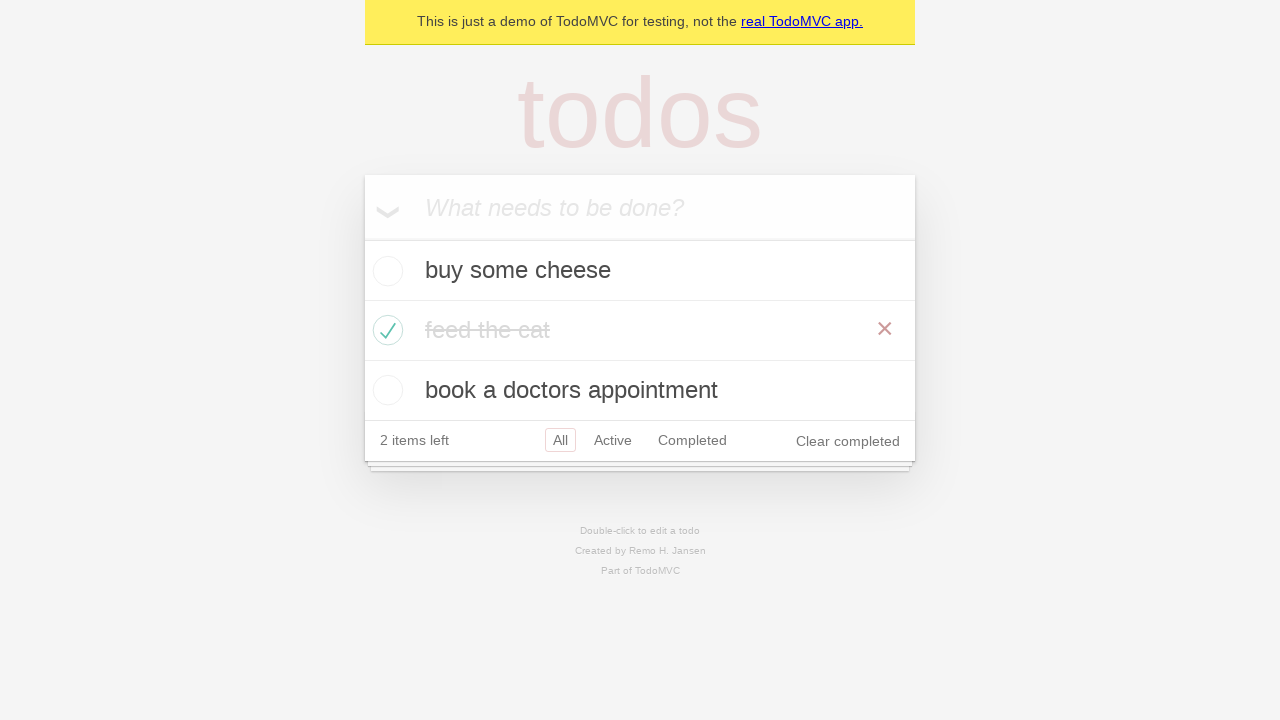

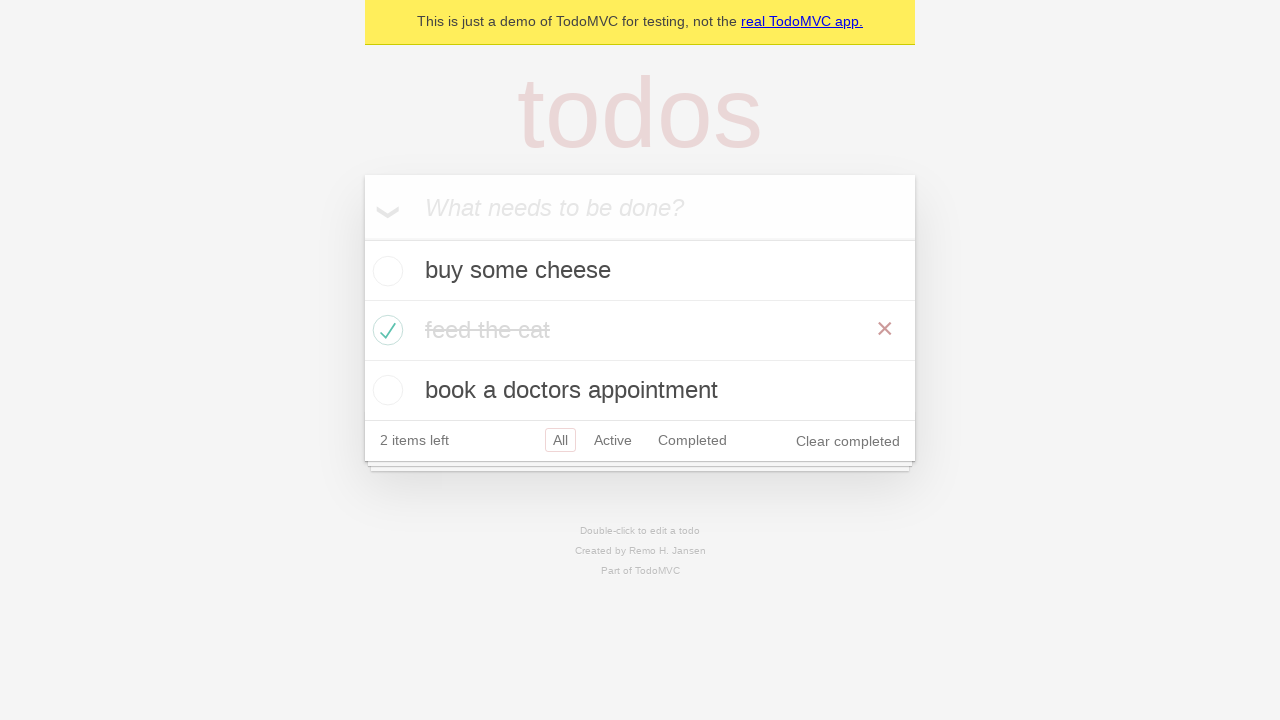